Tests scroll functionality by scrolling down to a "CYDEO" link at the bottom of the page using mouse movement, then scrolling back up using the PAGE_UP key

Starting URL: https://practice.cydeo.com/

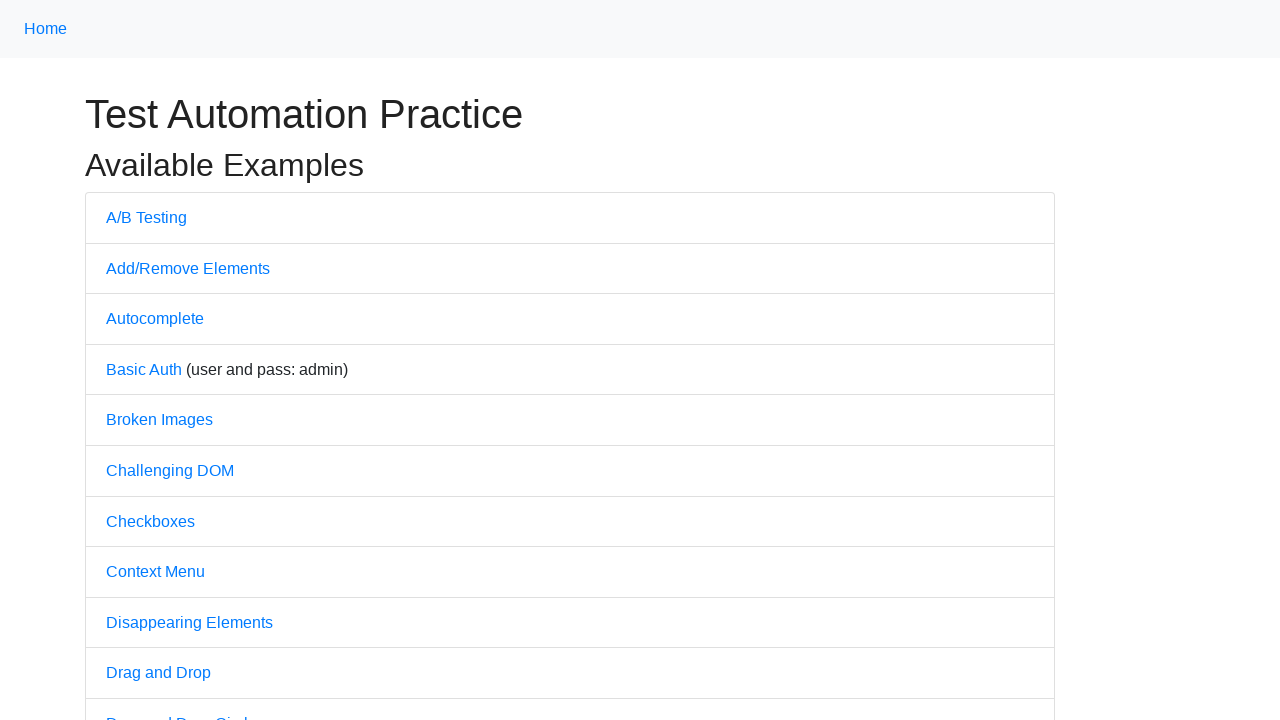

Located CYDEO link element at bottom of page
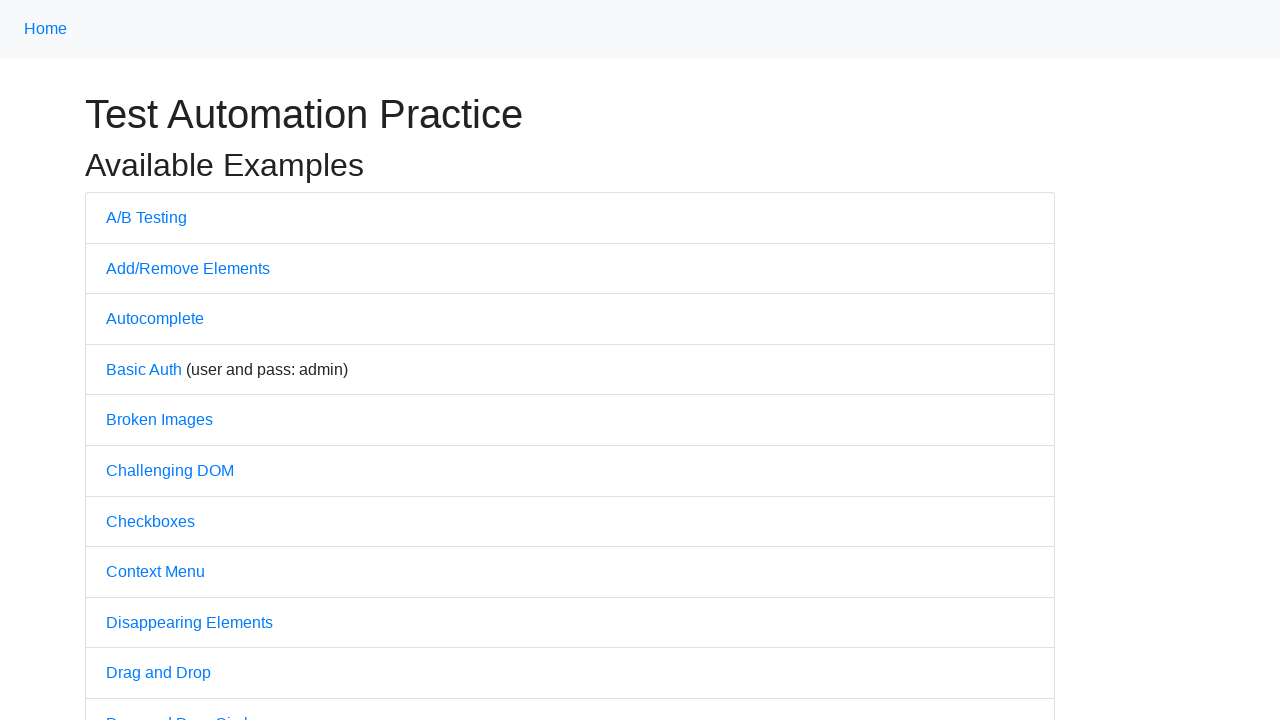

Scrolled down to bring CYDEO link into view
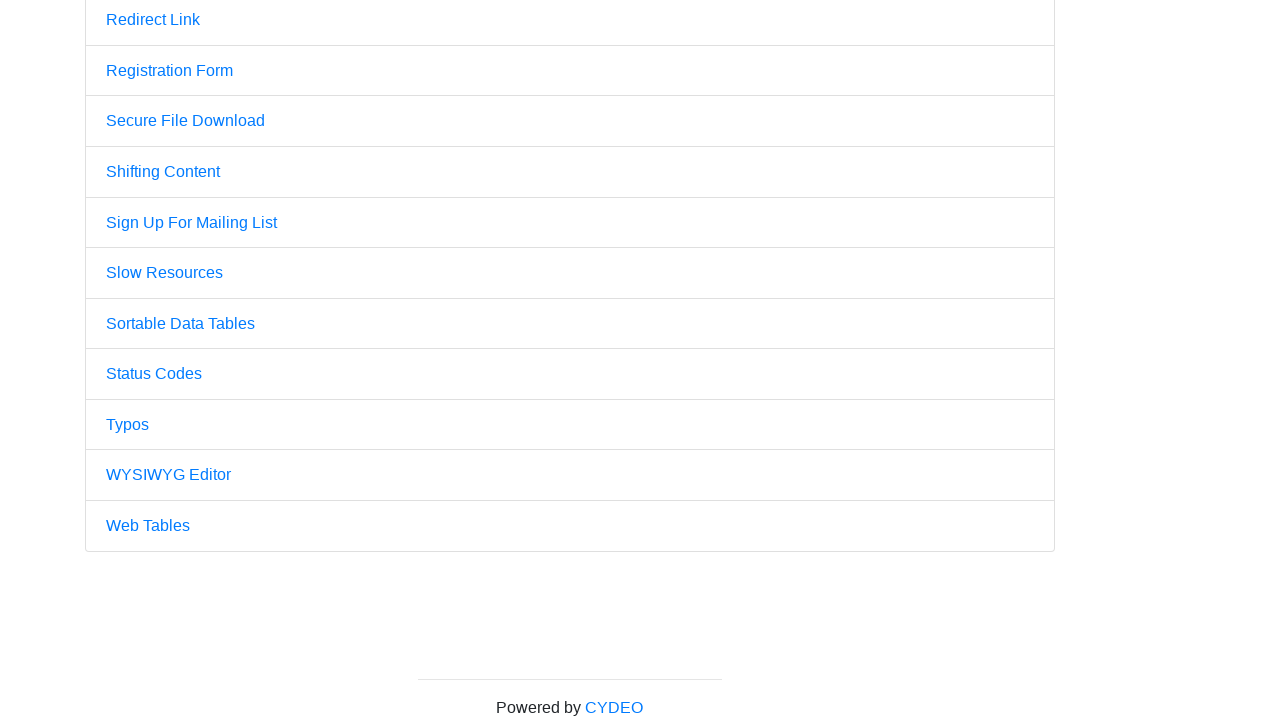

Hovered over CYDEO link at (614, 707) on a:has-text('CYDEO')
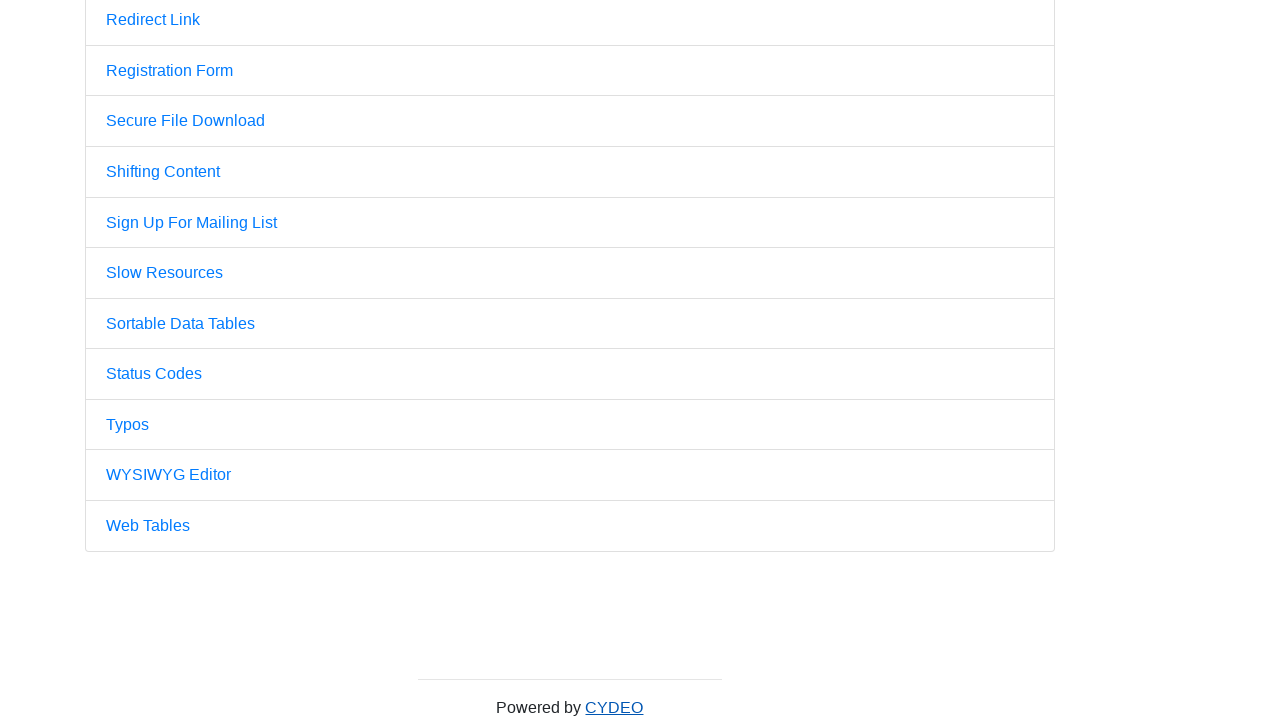

Paused for 2 seconds to observe the scrolled state
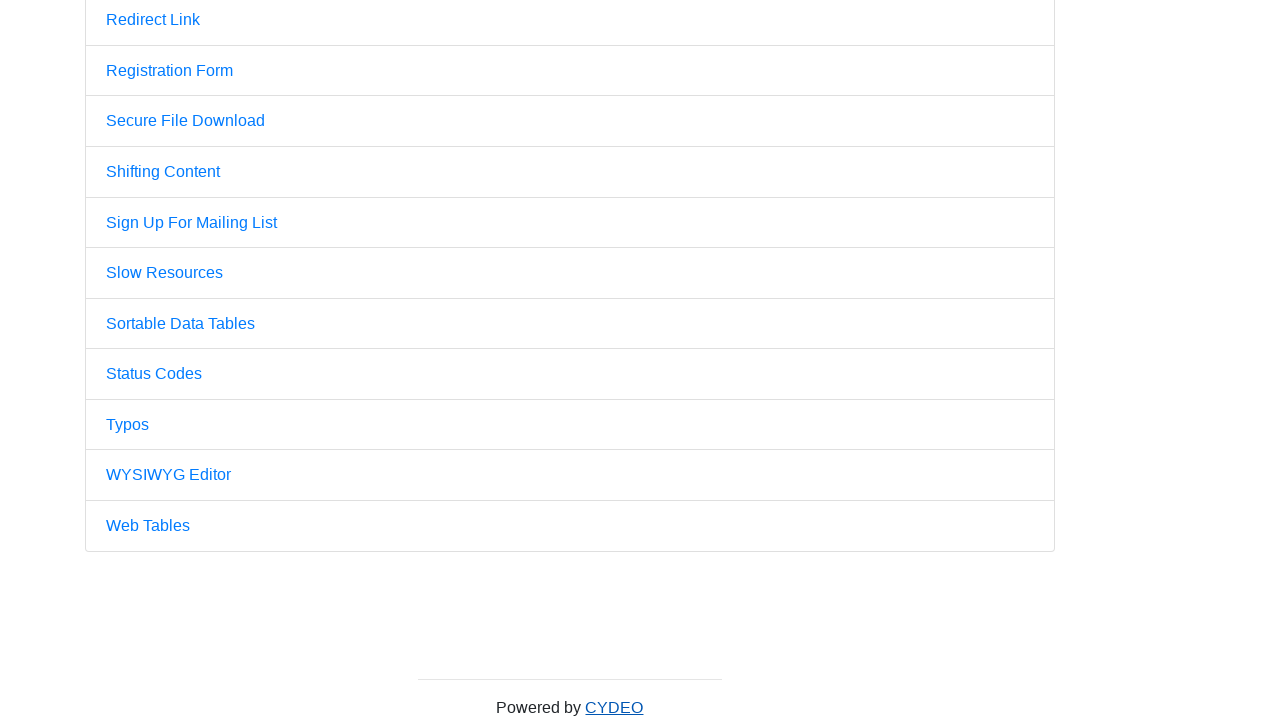

Pressed PAGE_UP key to scroll back up to top of page
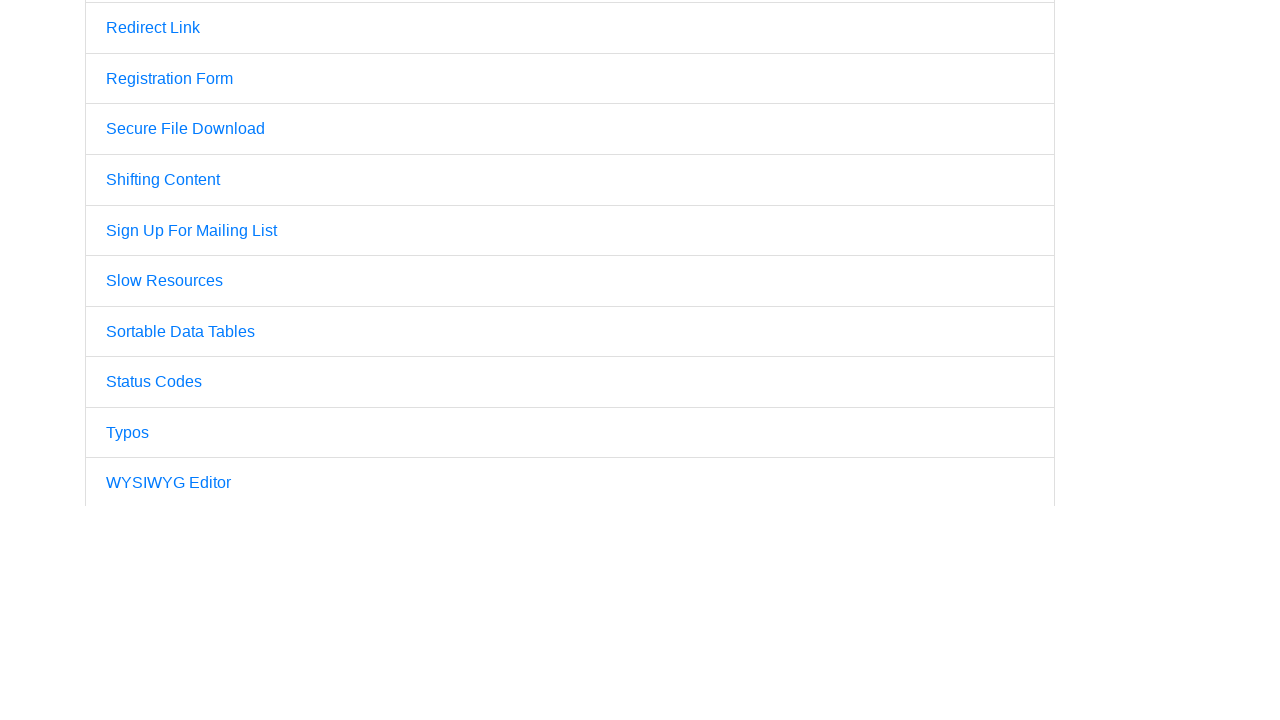

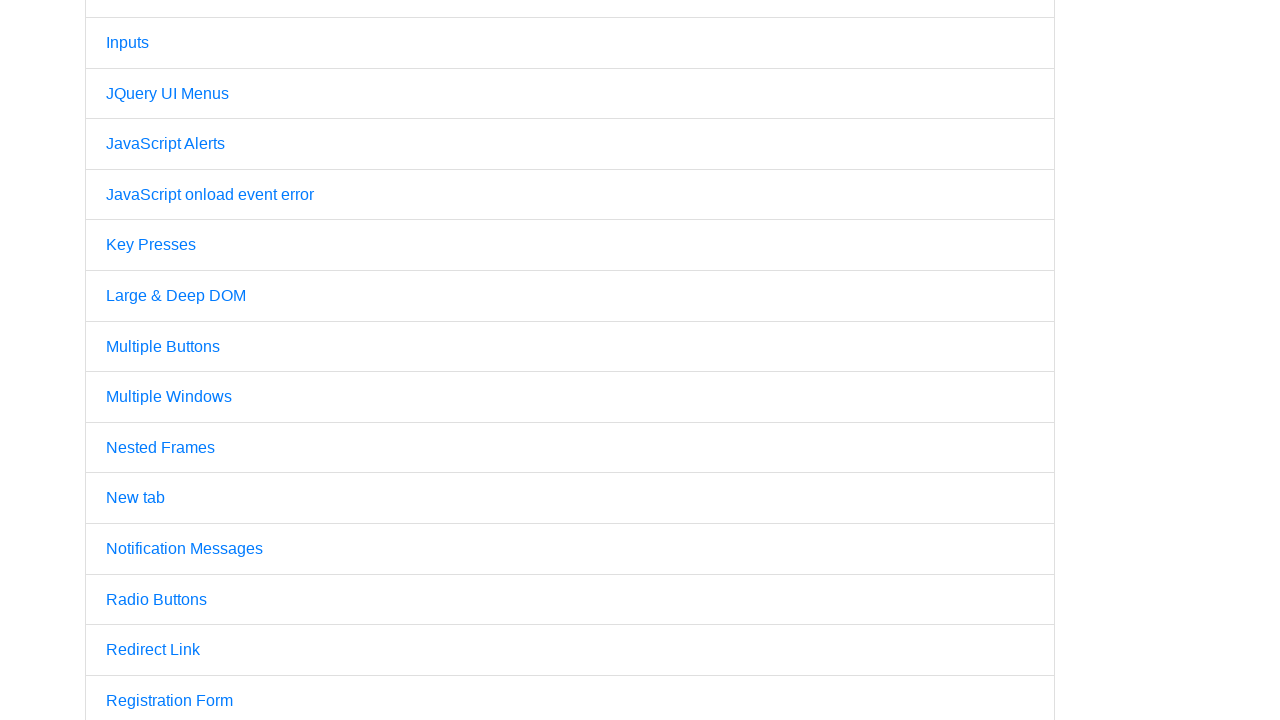